Tests the error message when only username is provided but password field is empty

Starting URL: https://www.saucedemo.com/

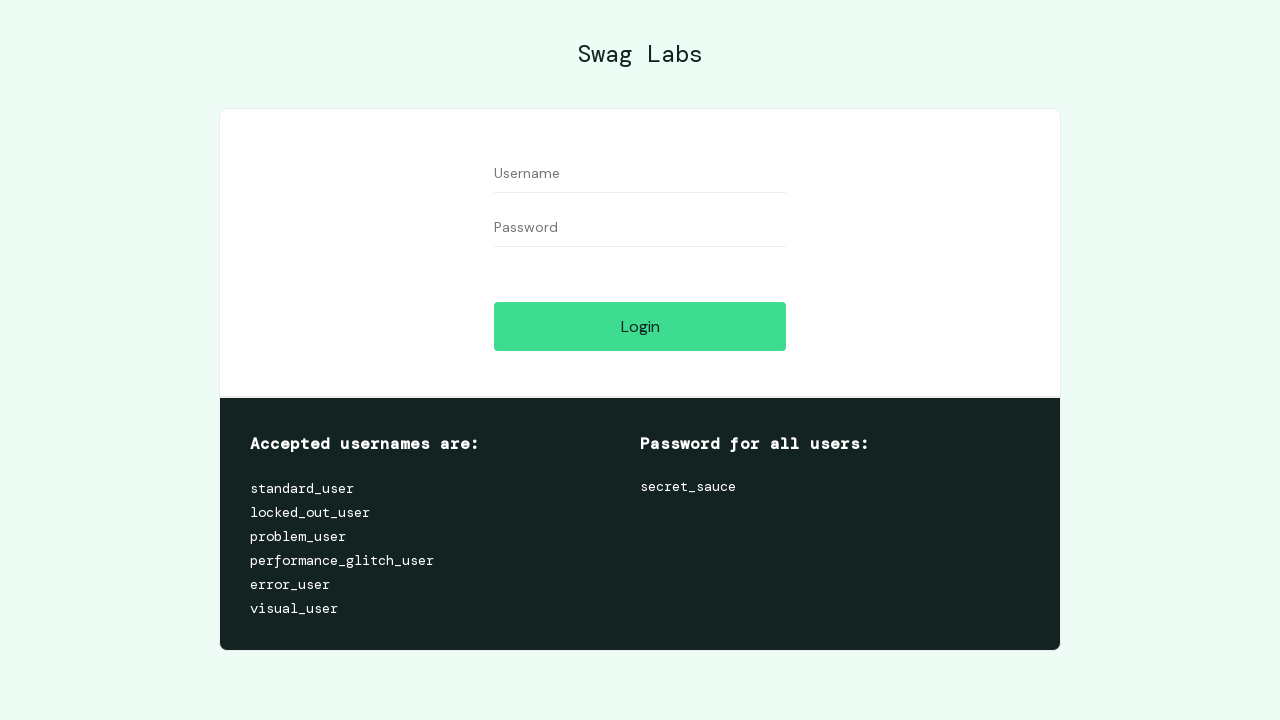

Filled username field with 'testuser123' on #user-name
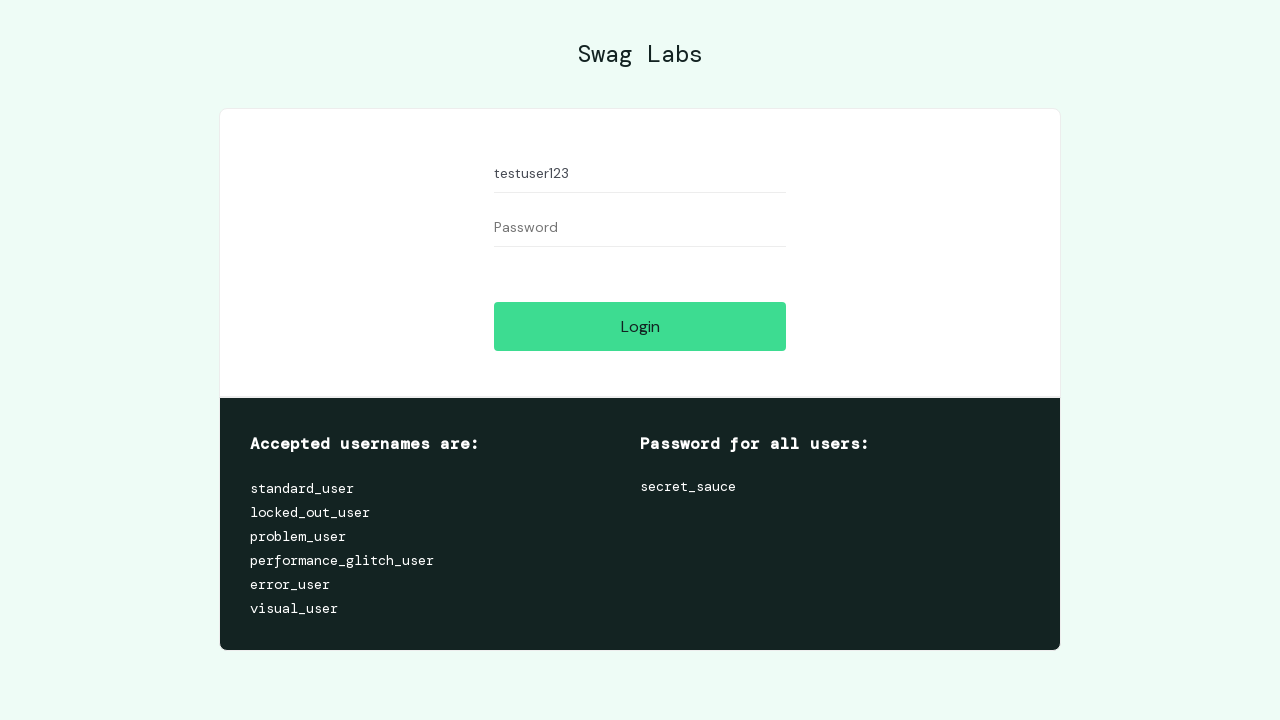

Clicked login button without entering password at (640, 326) on #login-button
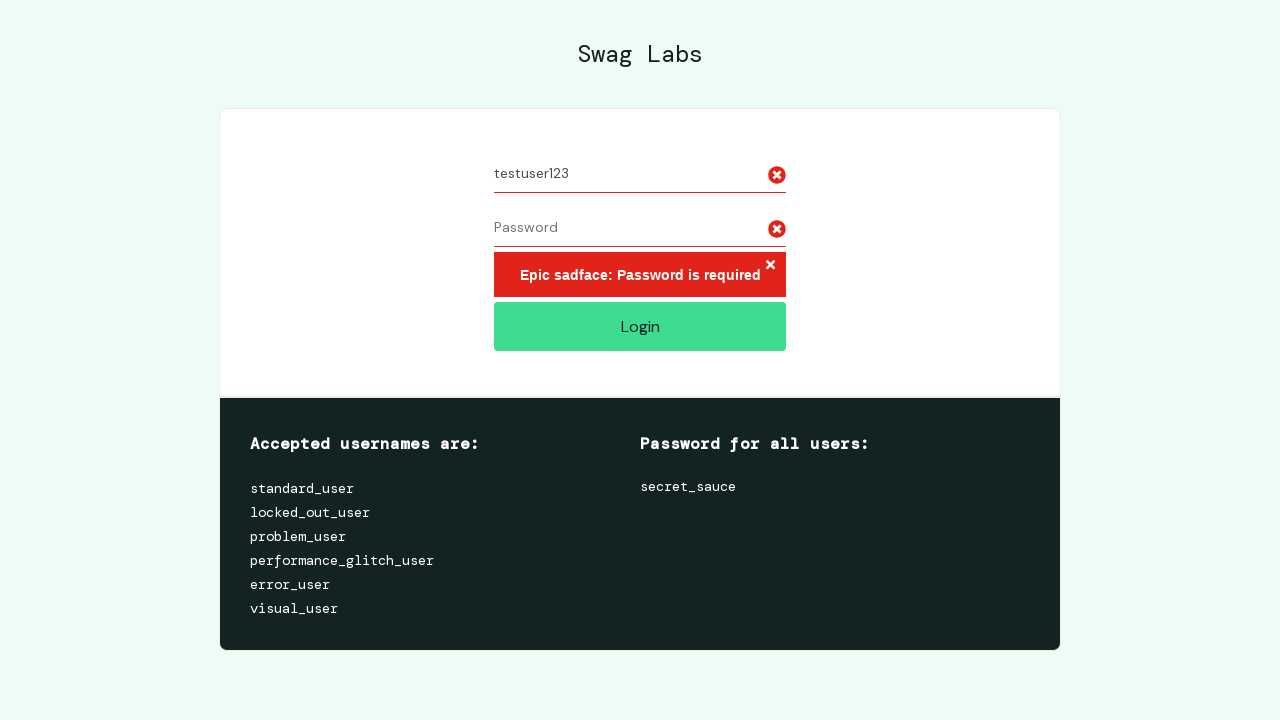

Located error message element
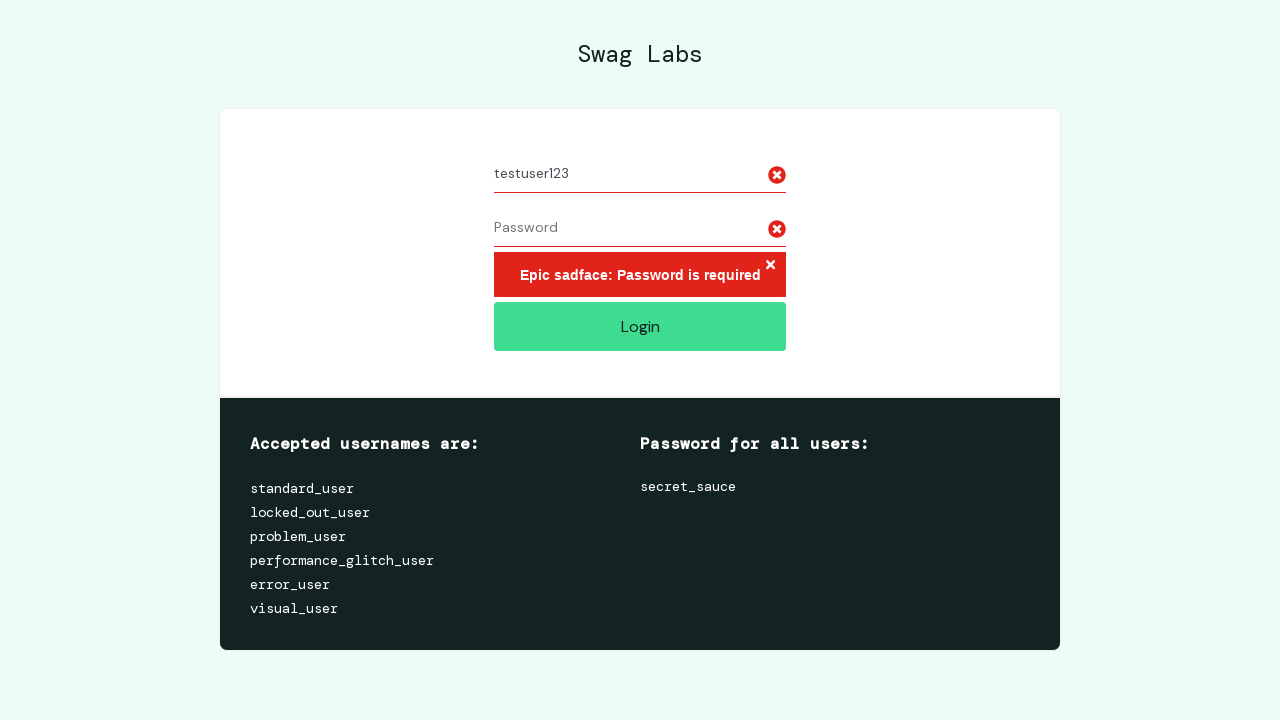

Error message appeared - 'Epic sadface: Password is required' displayed
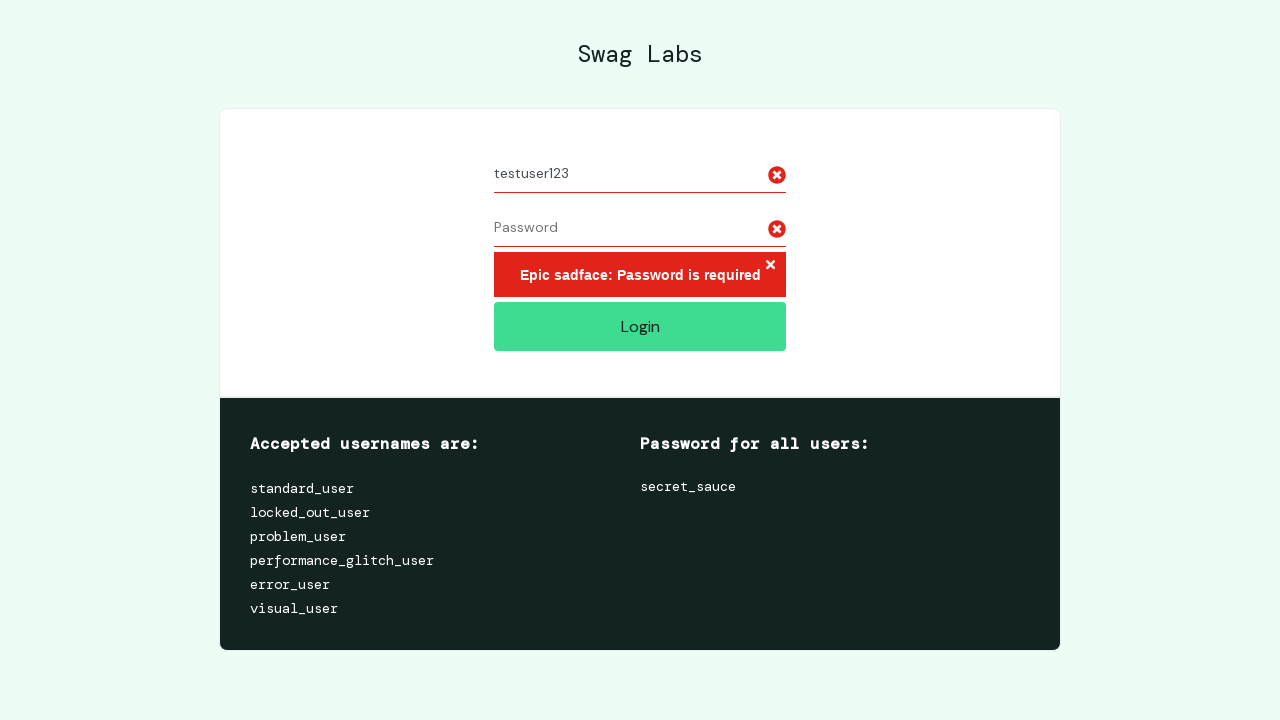

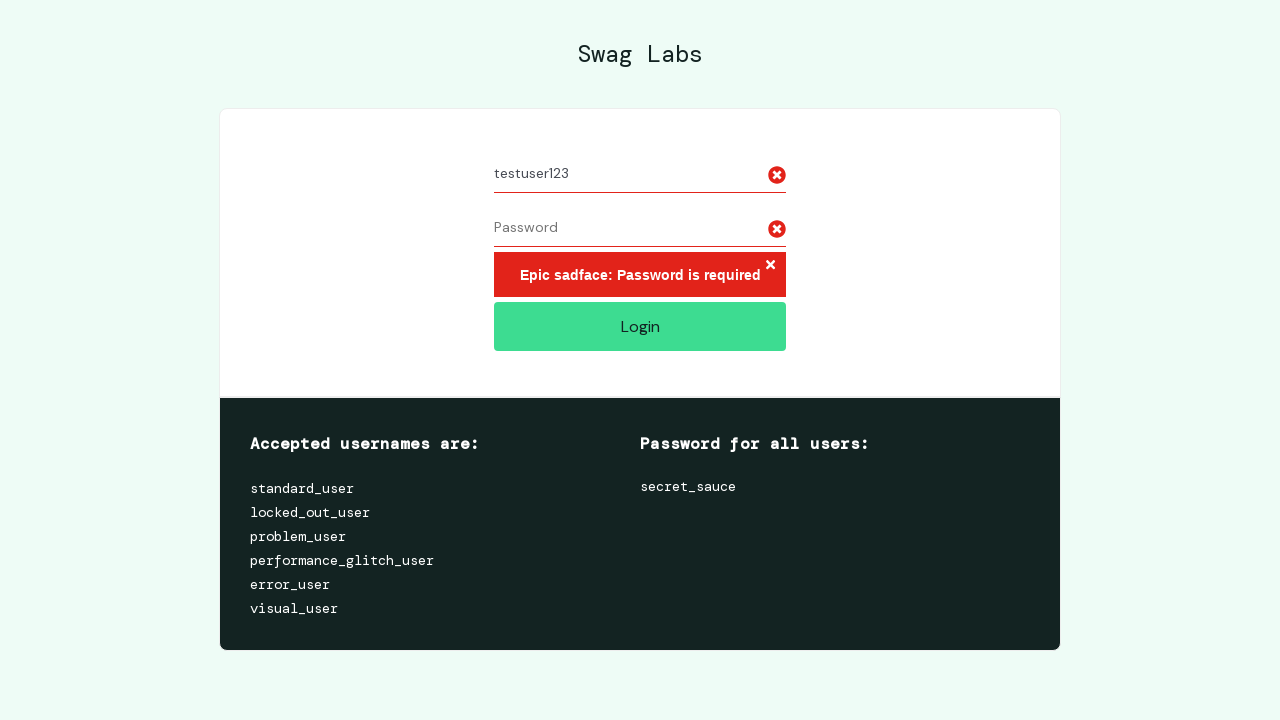